Tests the left menu navigation to the "Мастерская" (Workshop) section on 3DNews website, verifies various page elements are present including the logo, search box, breadcrumbs, and section headers, then clicks the logo to return to the homepage.

Starting URL: https://3dnews.ru/

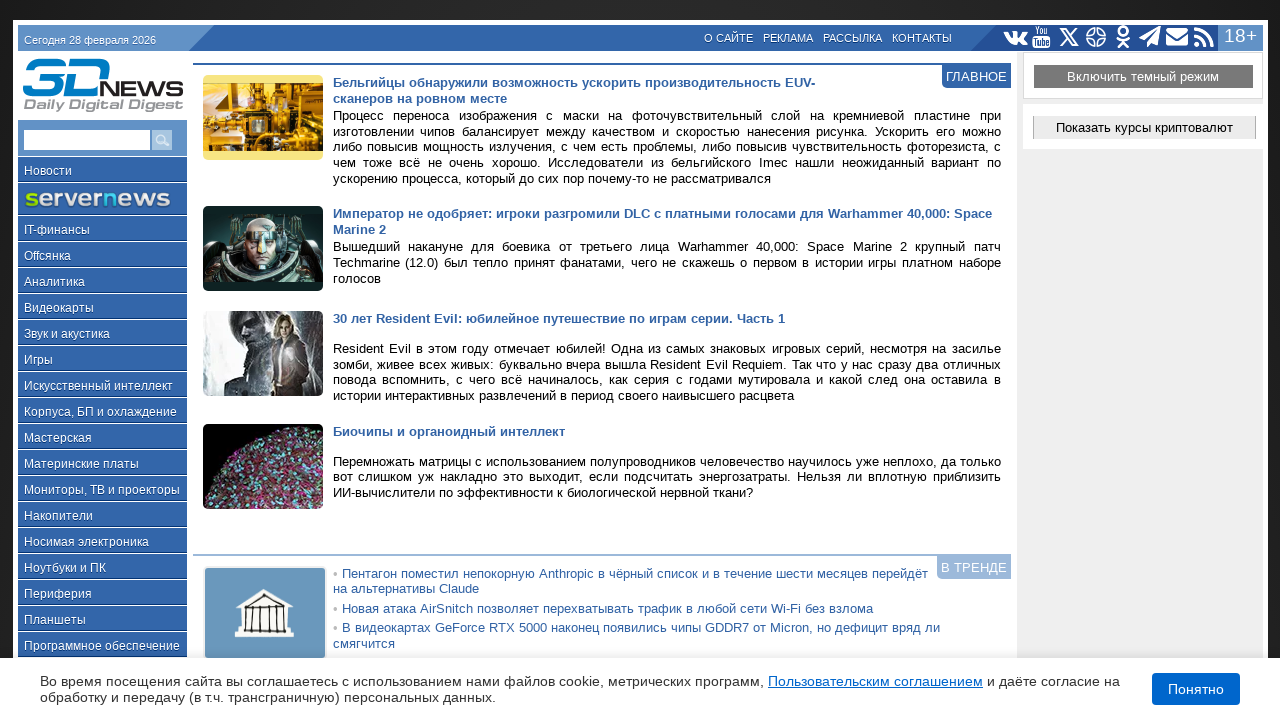

Clicked on 'Мастерская' link in the left menu at (102, 437) on a:has-text('Мастерская')
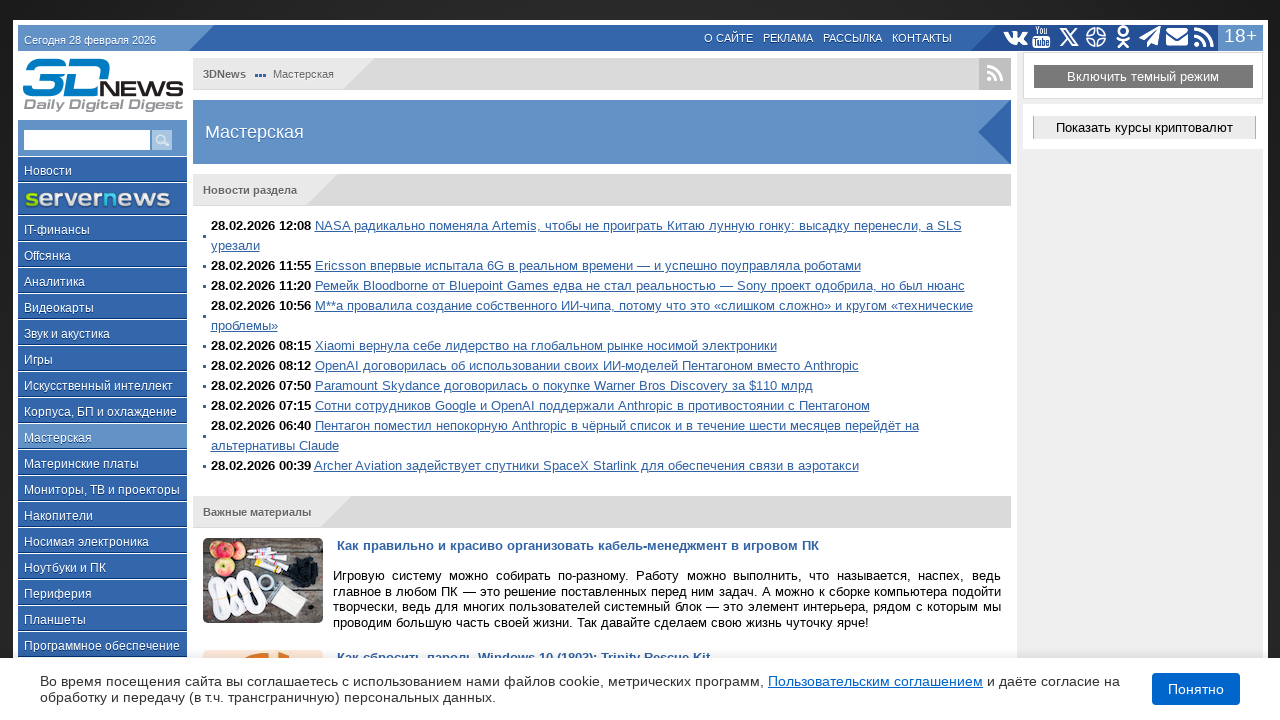

Page loaded successfully
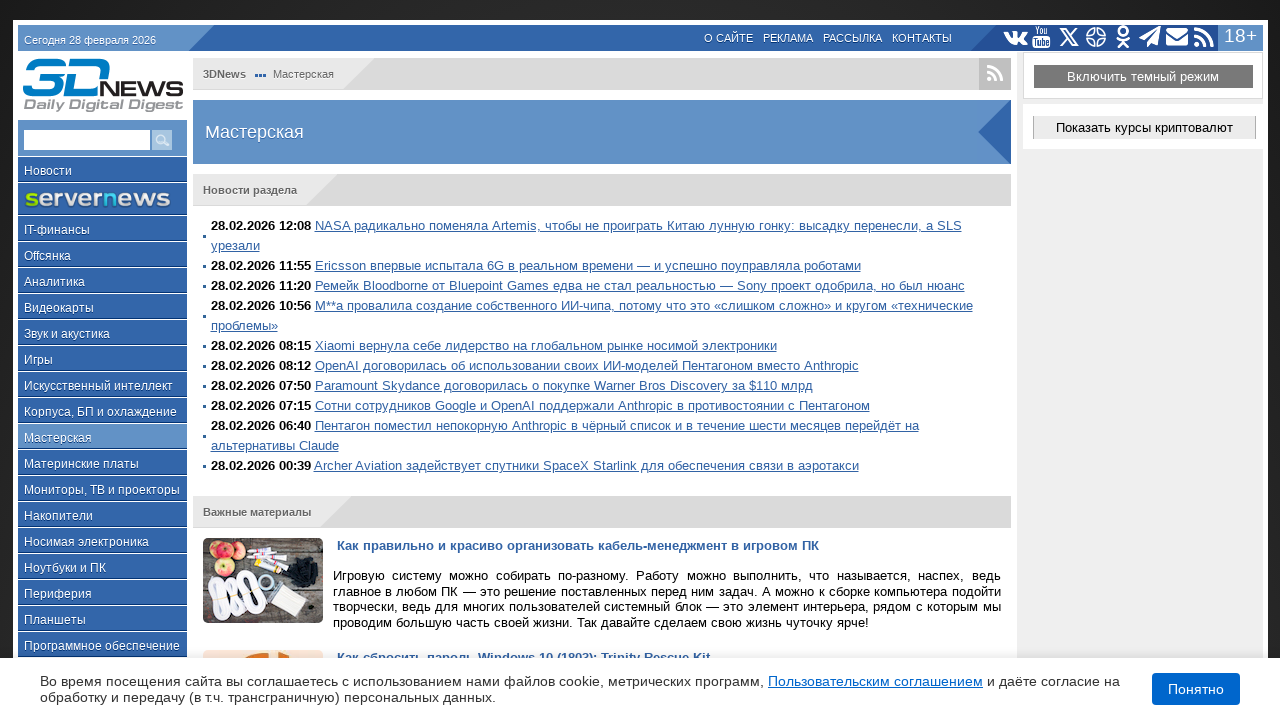

Verified 'Мастерская' is in page title
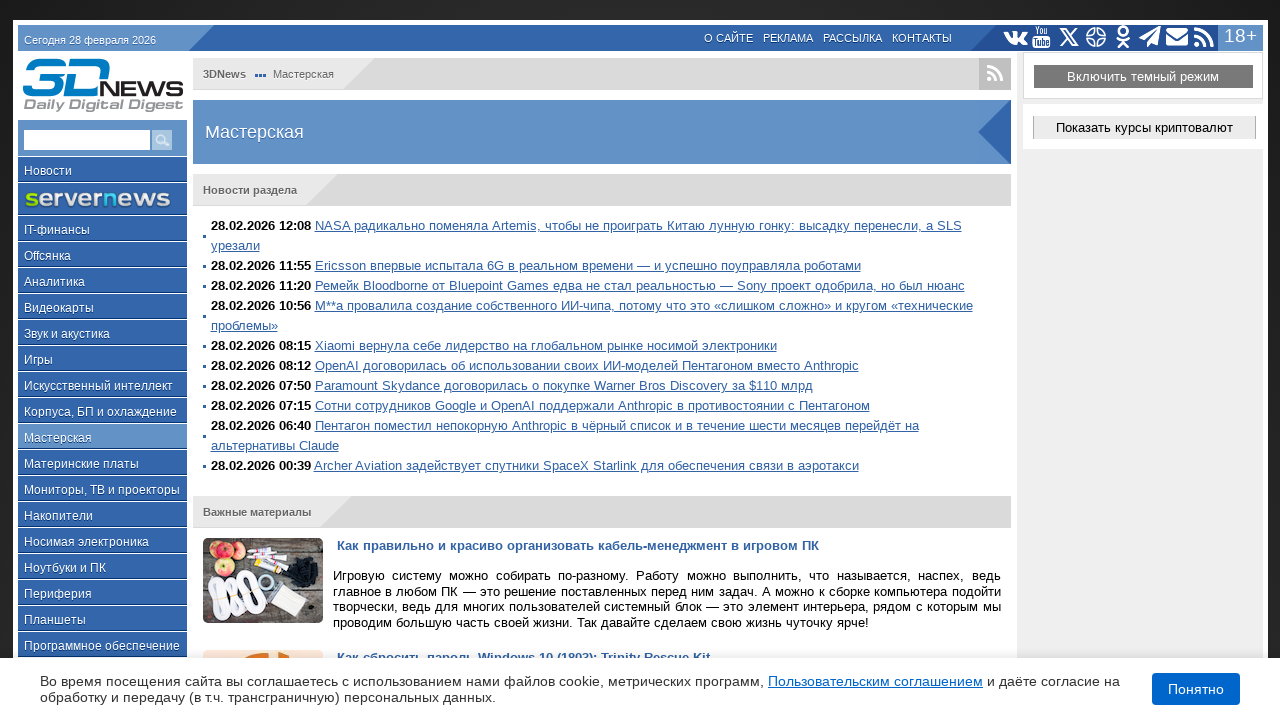

Logo element is present on page
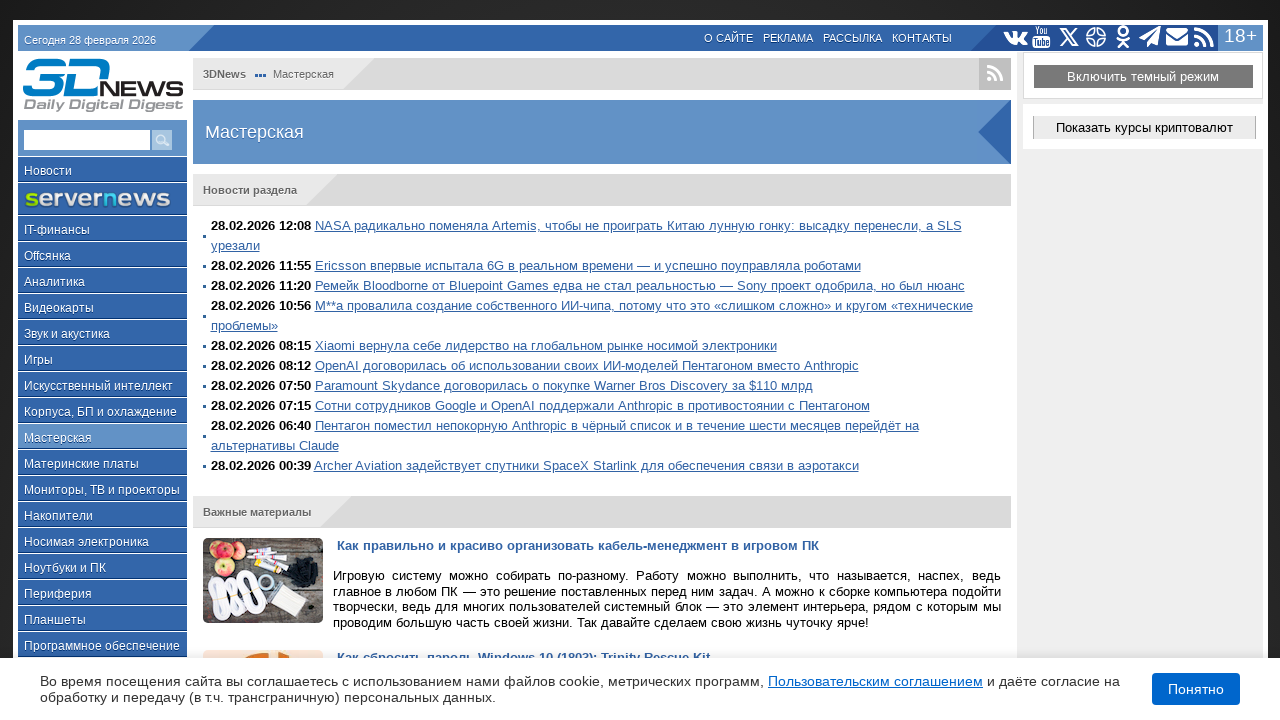

Search box element is present on page
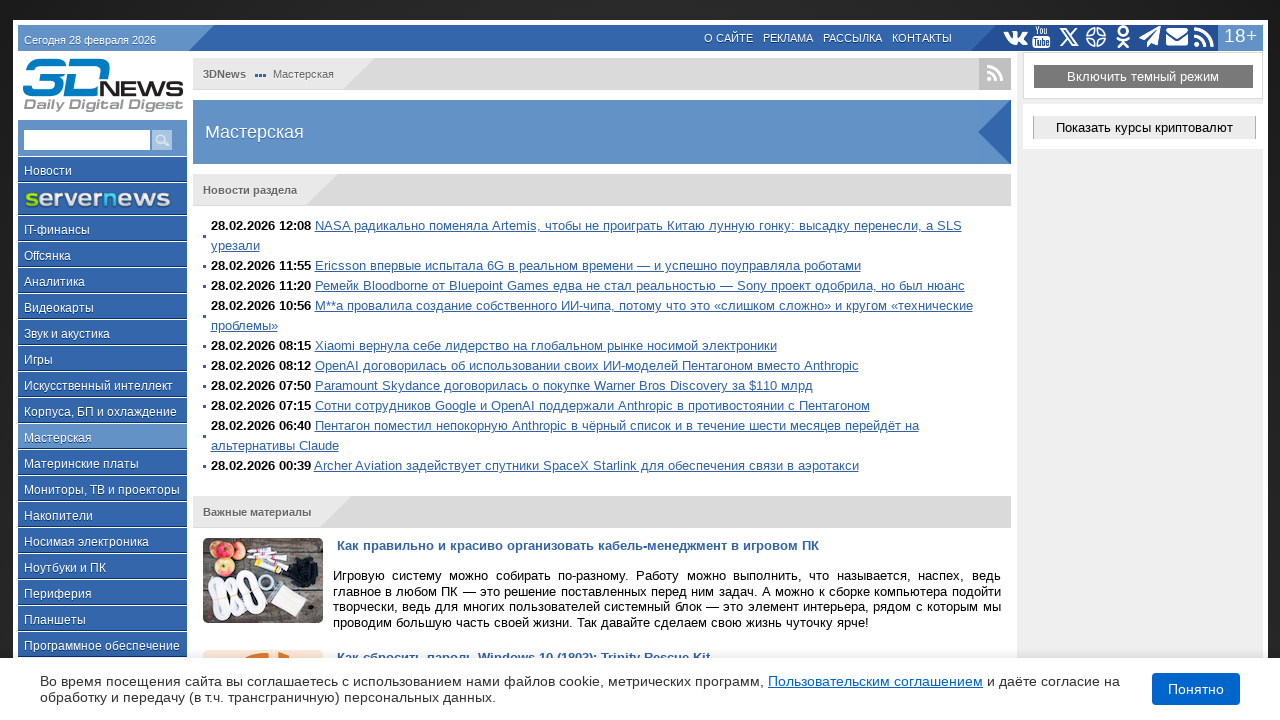

Breadcrumb element (span.left.nowrap) is present
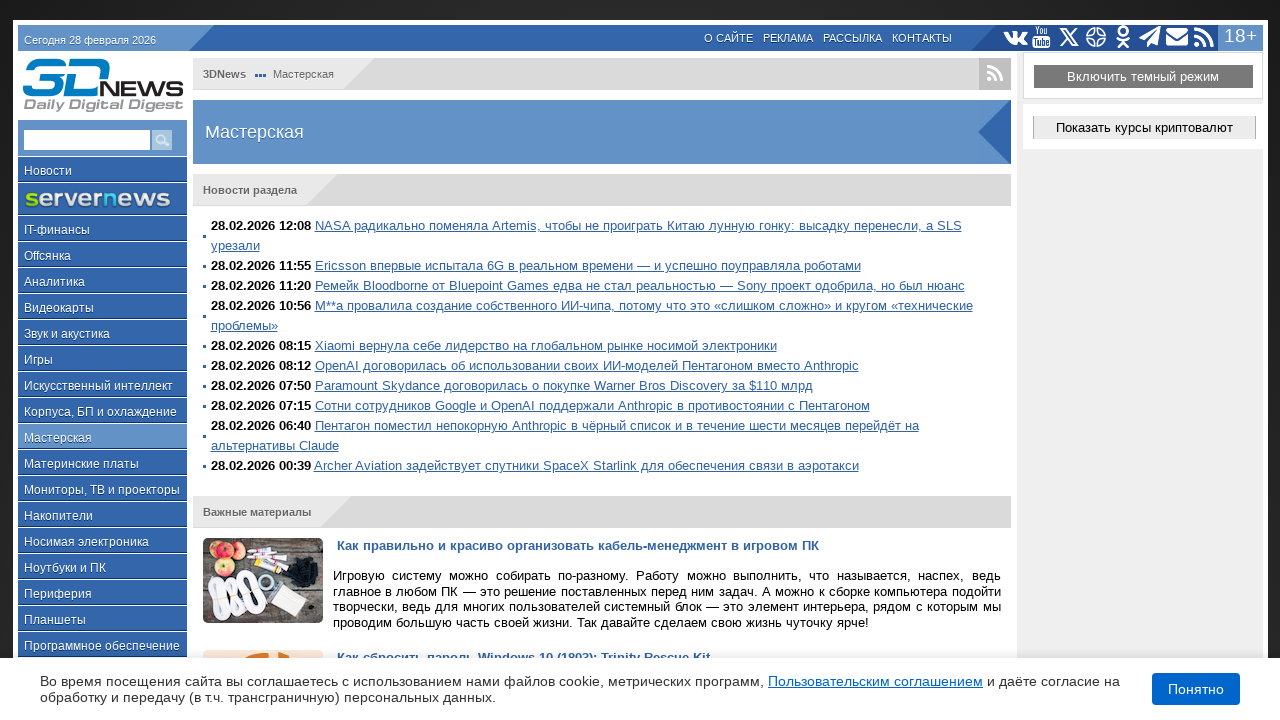

Breadcrumb element (span.bcfirst) is present
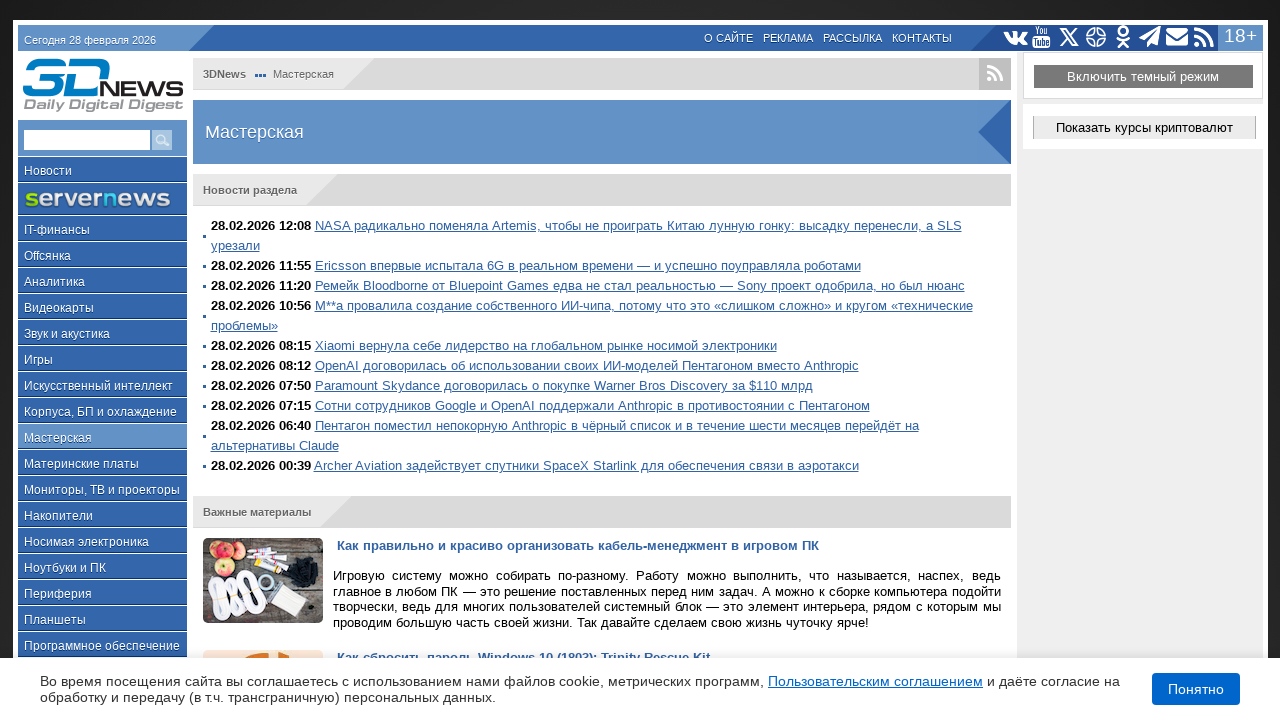

Section header element (span.left.strong) is present
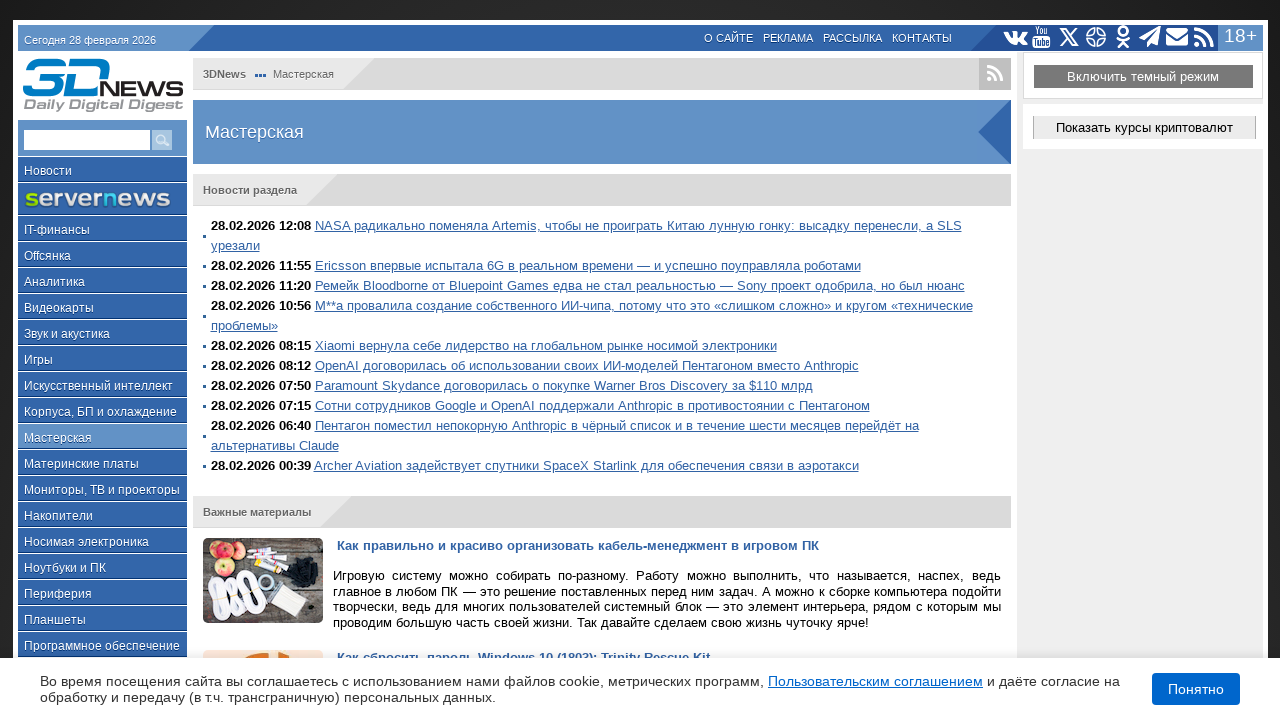

Content column span element is present
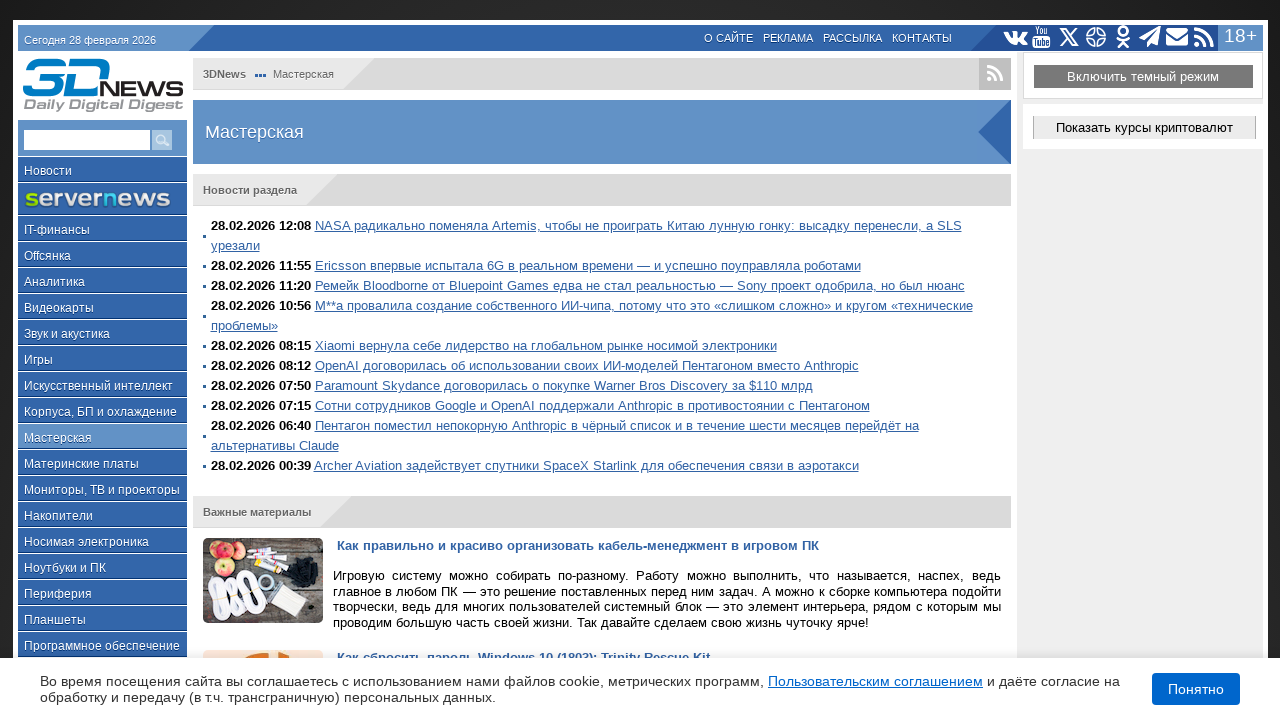

Section list header element is present
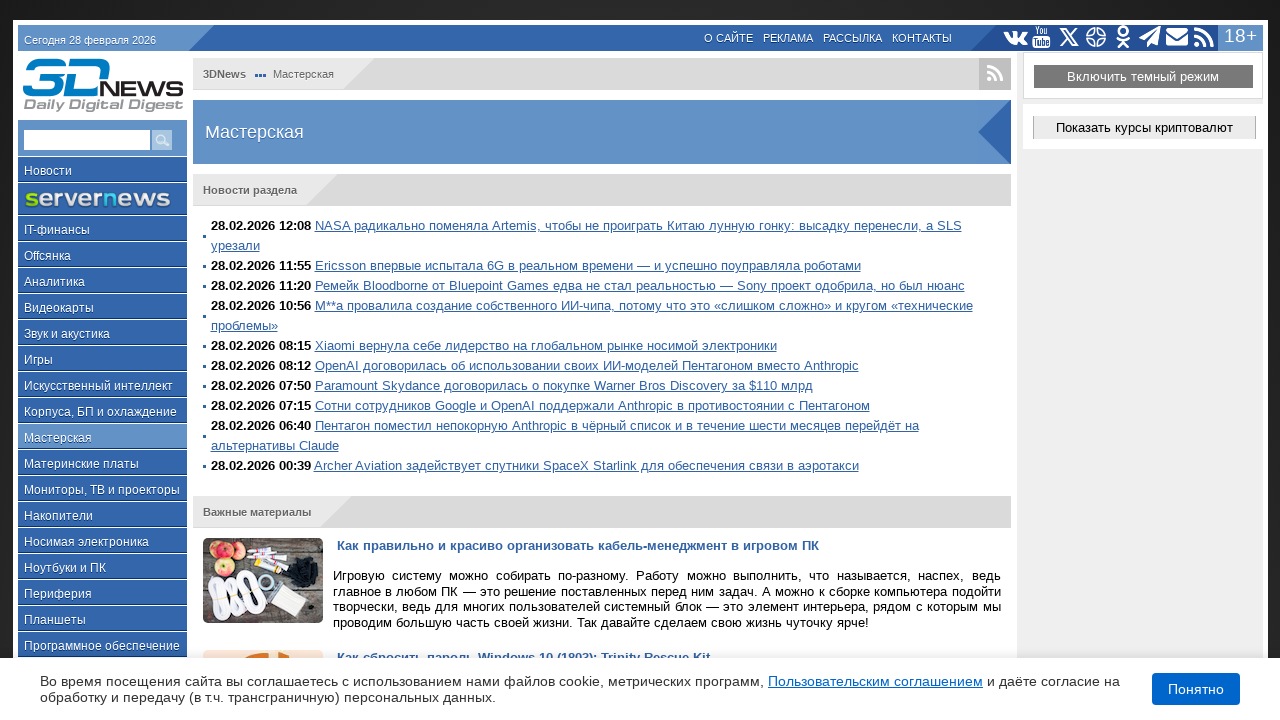

Archive section link is present on page
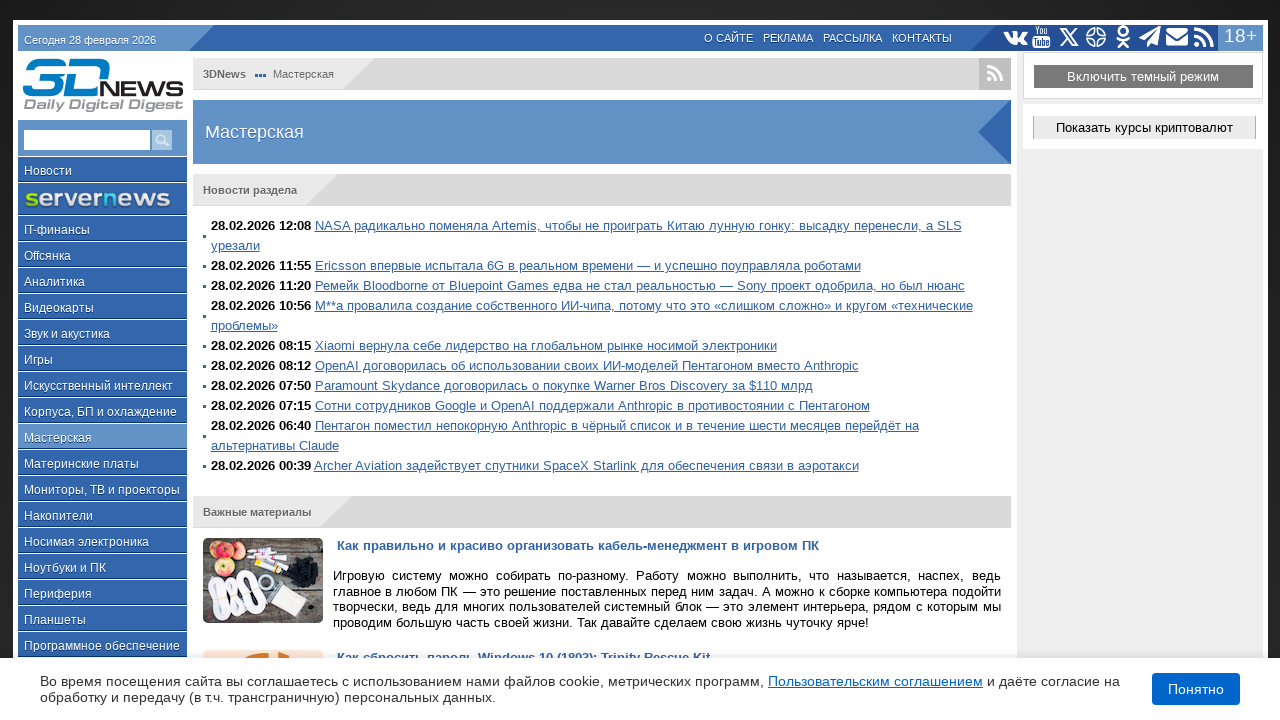

Clicked logo to return to homepage at (102, 84) on img[alt='логотип 3DNews']
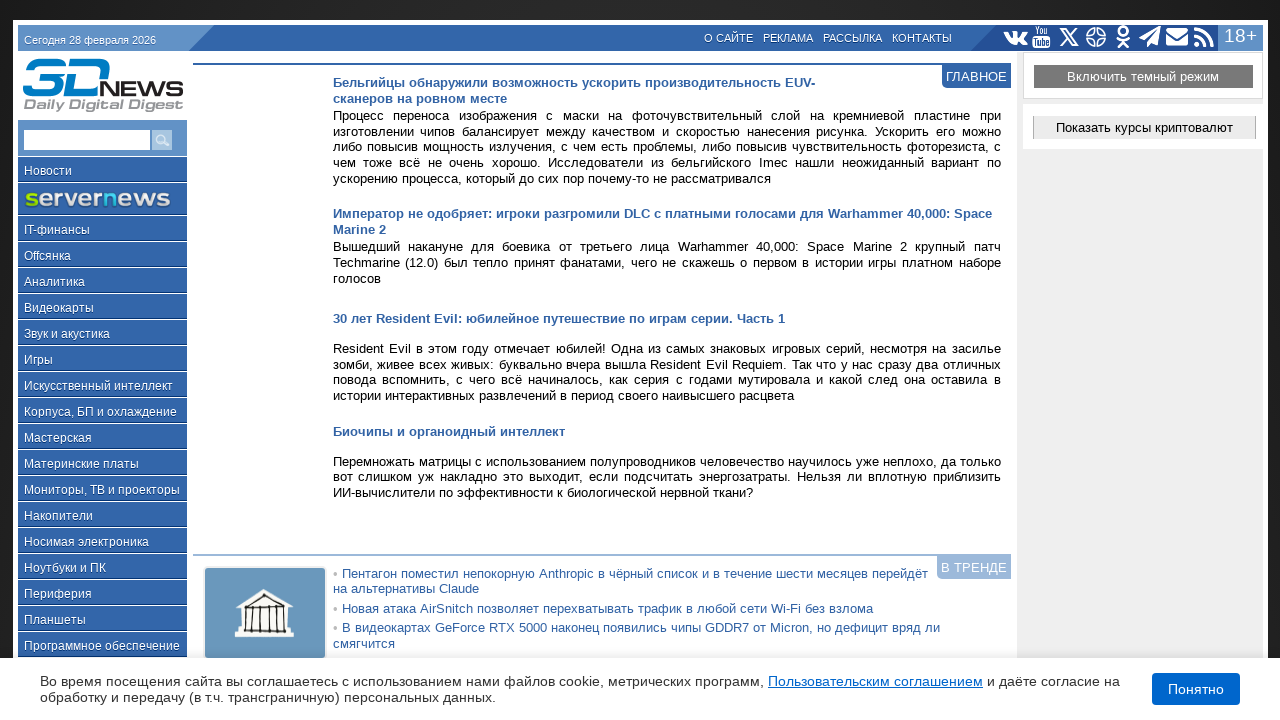

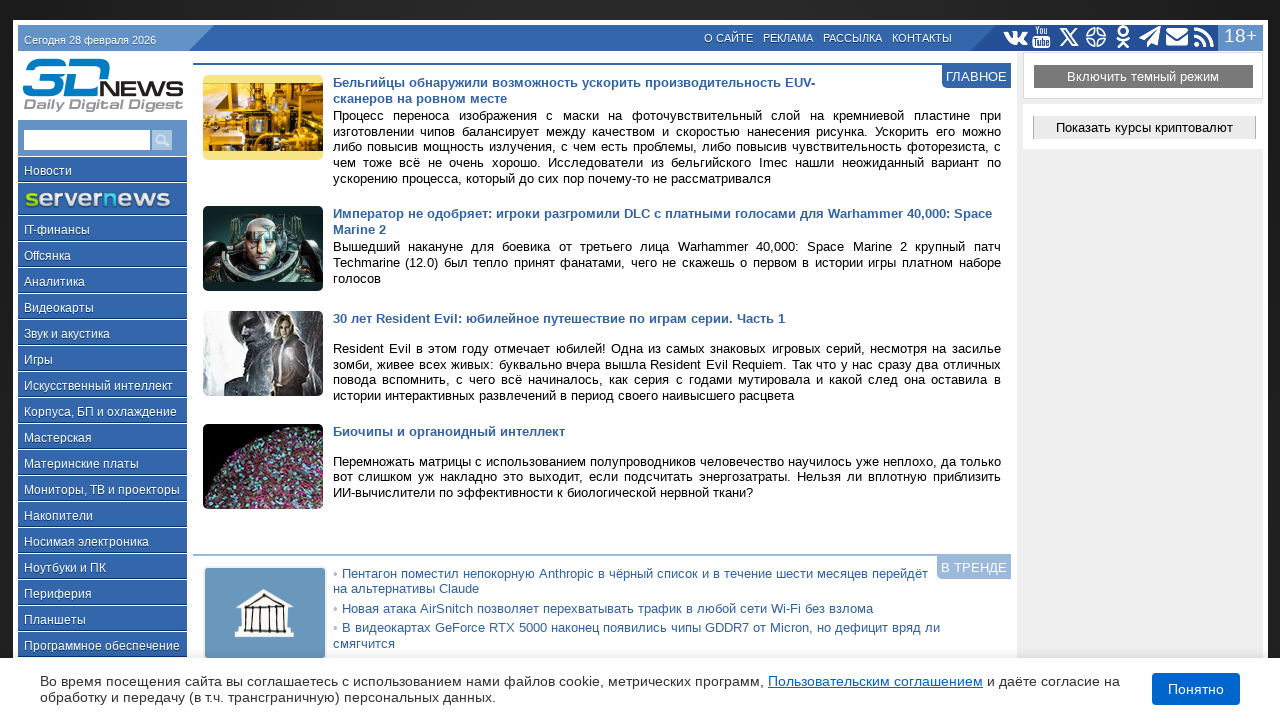